Tests explicit wait functionality by waiting for a price element to show "$100", then clicking a book button, calculating a mathematical answer based on a displayed value, and submitting the result.

Starting URL: http://suninjuly.github.io/explicit_wait2.html

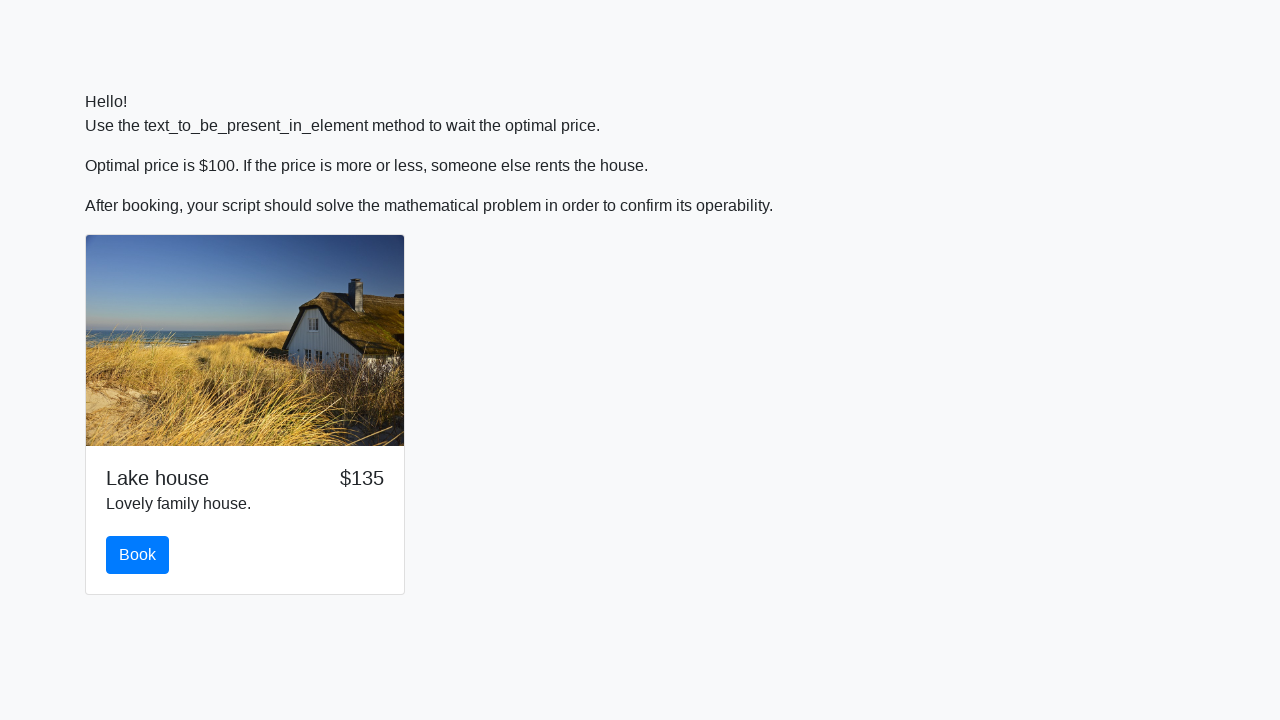

Waited for price element to display '$100'
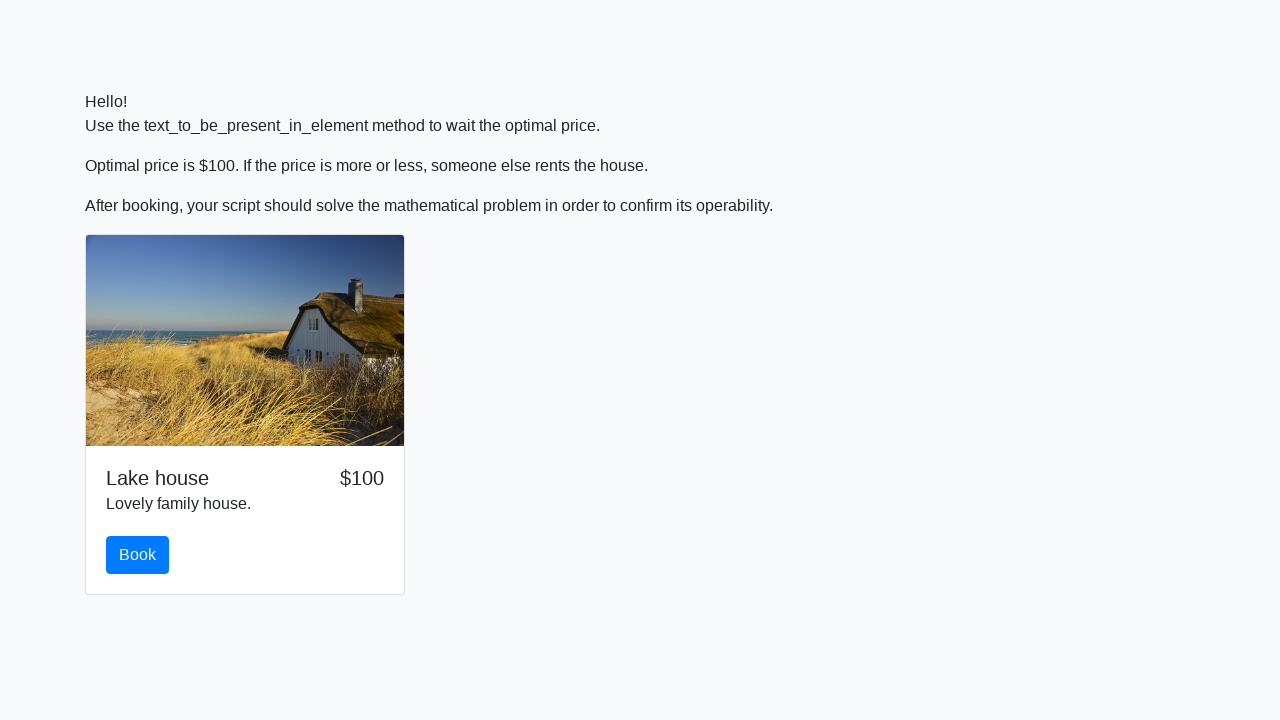

Clicked the book button at (138, 555) on #book
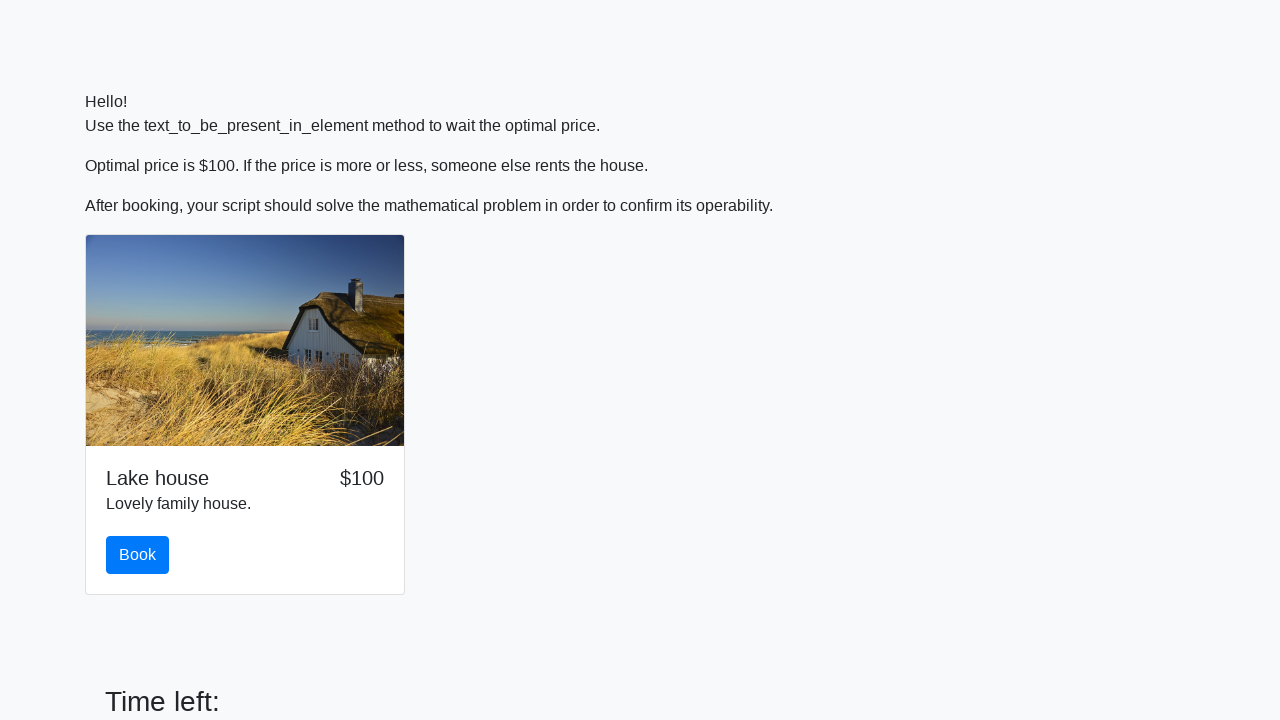

Retrieved input value for calculation: 559
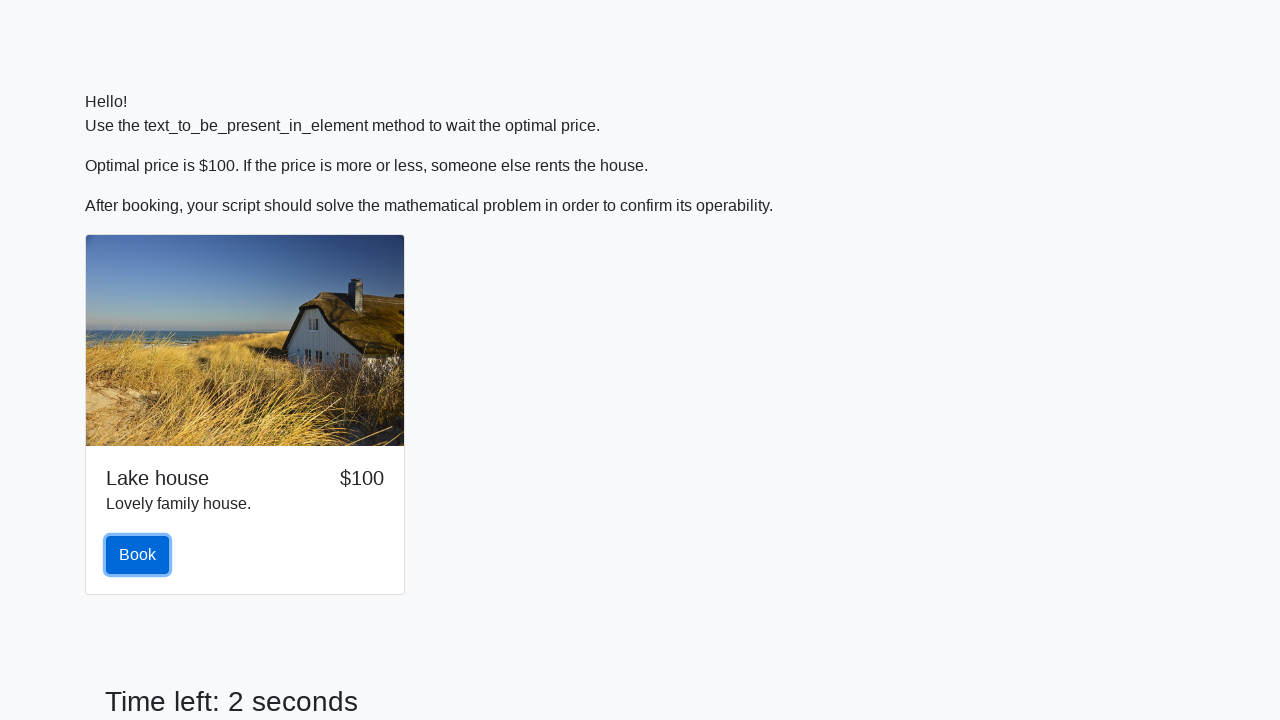

Calculated mathematical result: 0.8858686553764491
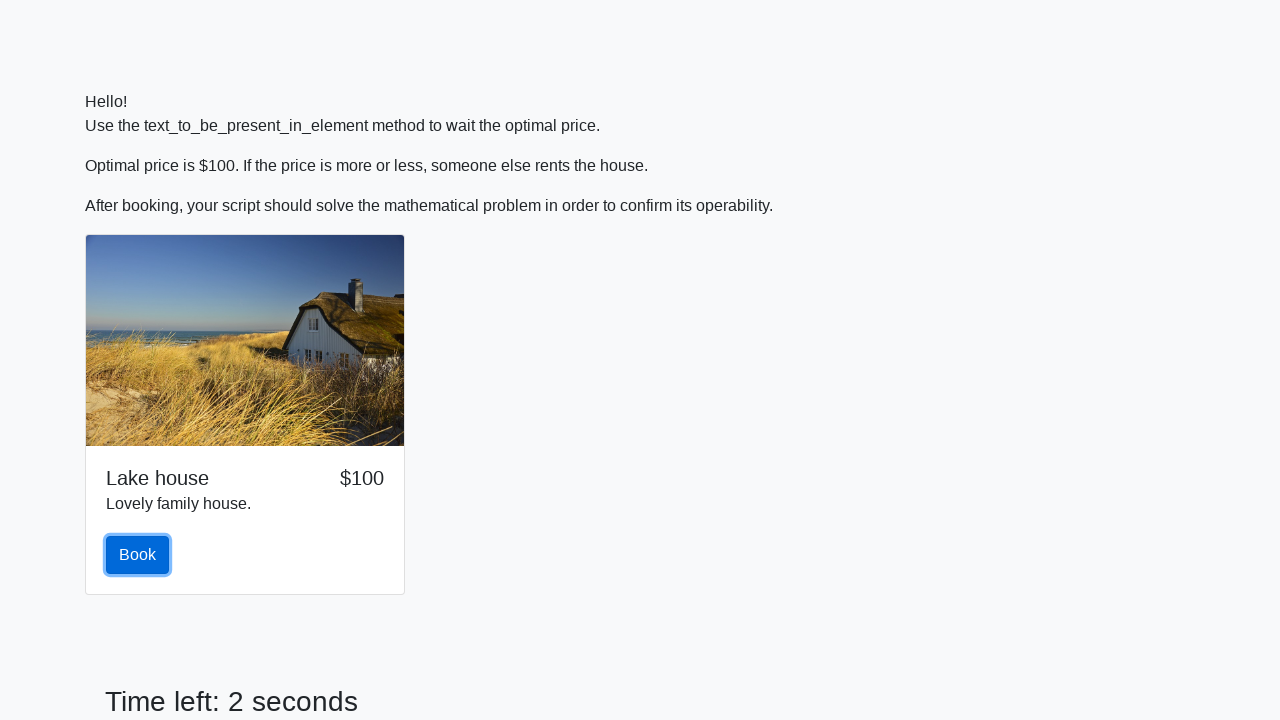

Filled answer field with calculated value: 0.8858686553764491 on #answer
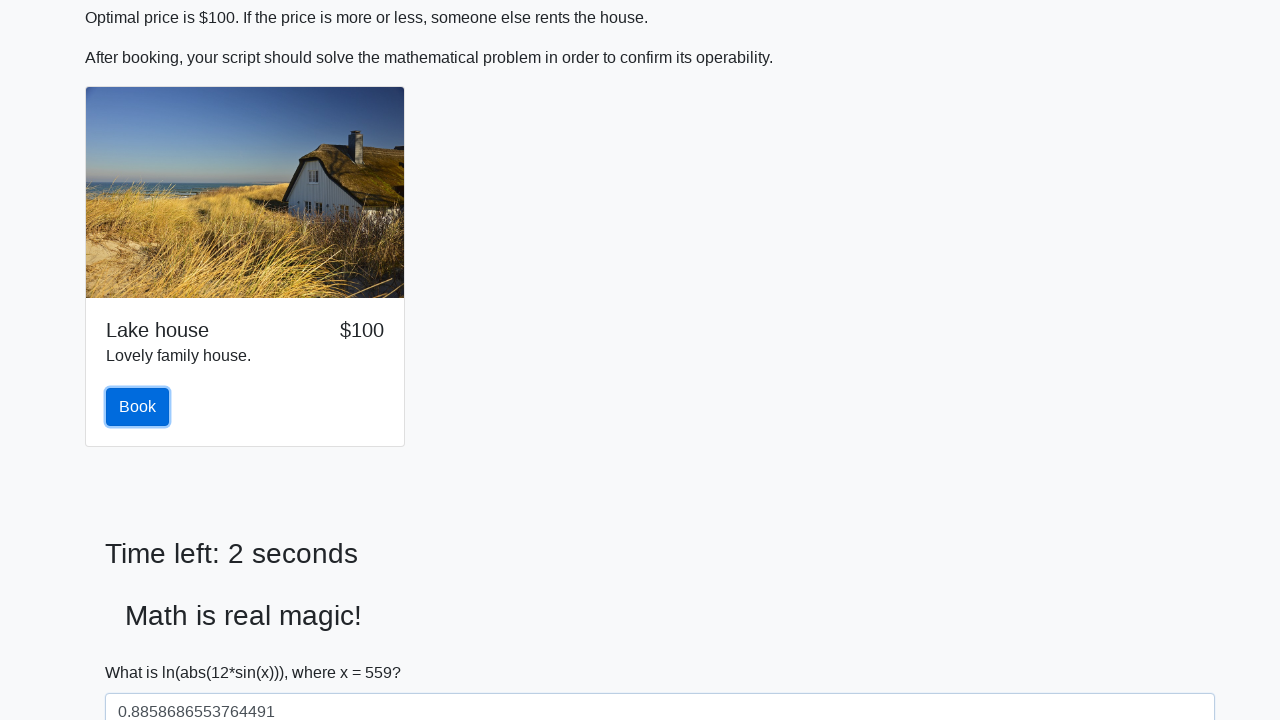

Clicked the solve button to submit answer at (143, 651) on #solve
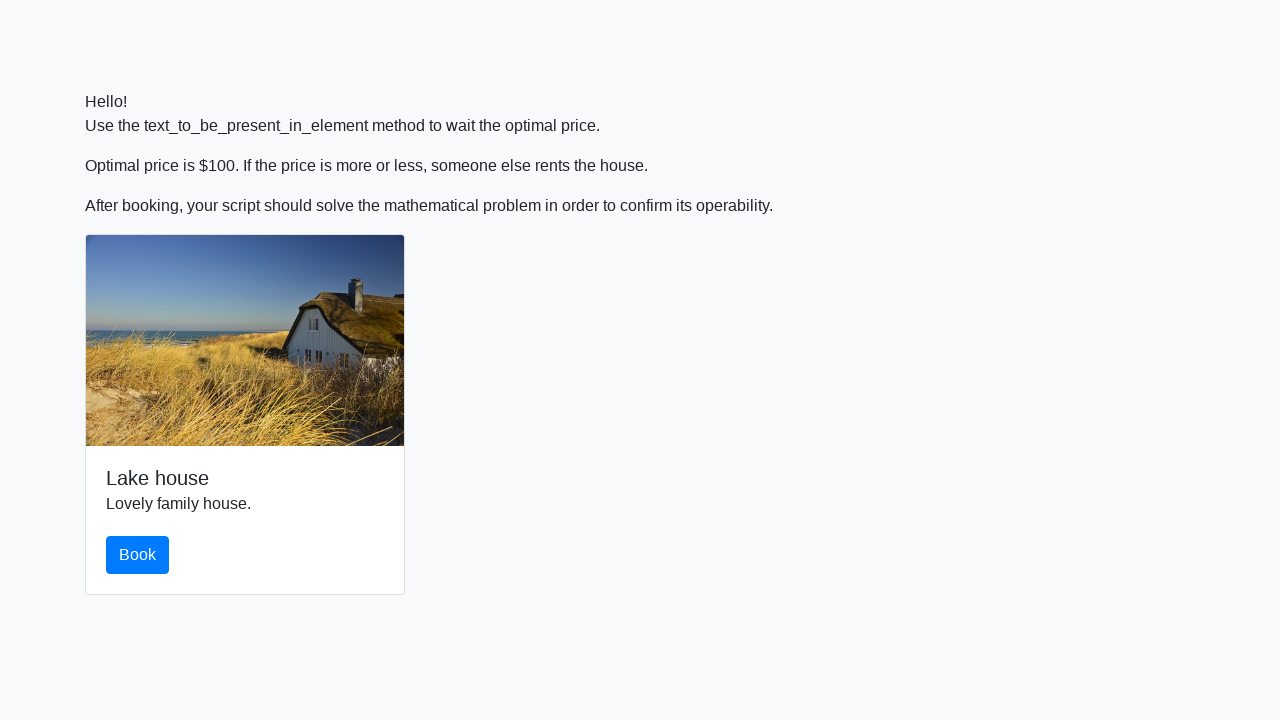

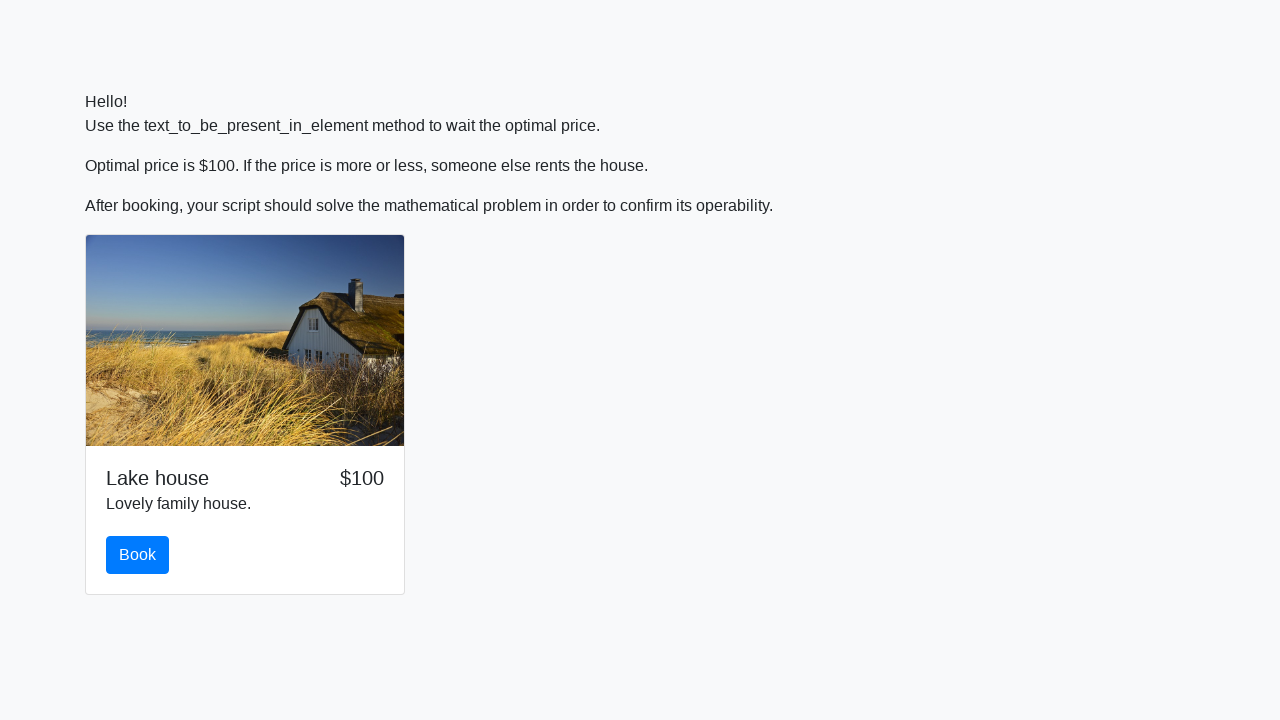